Tests that todo data persists after page reload

Starting URL: https://demo.playwright.dev/todomvc

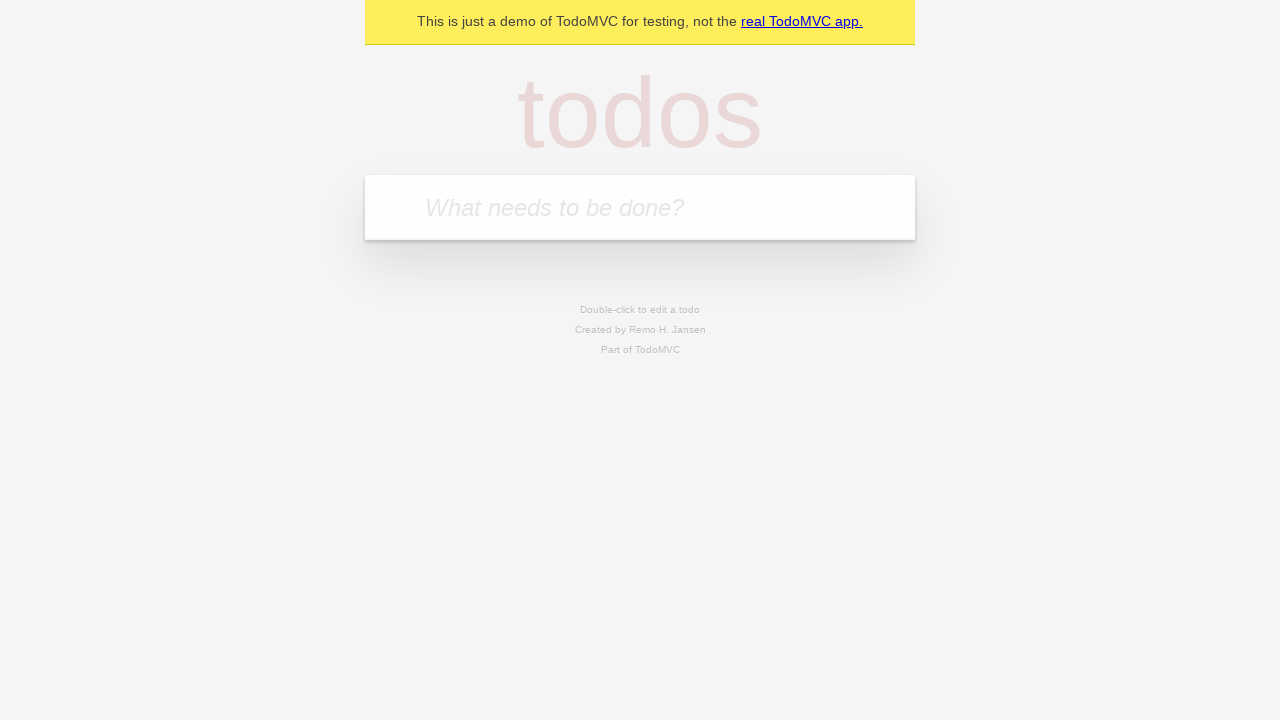

Located the todo input field
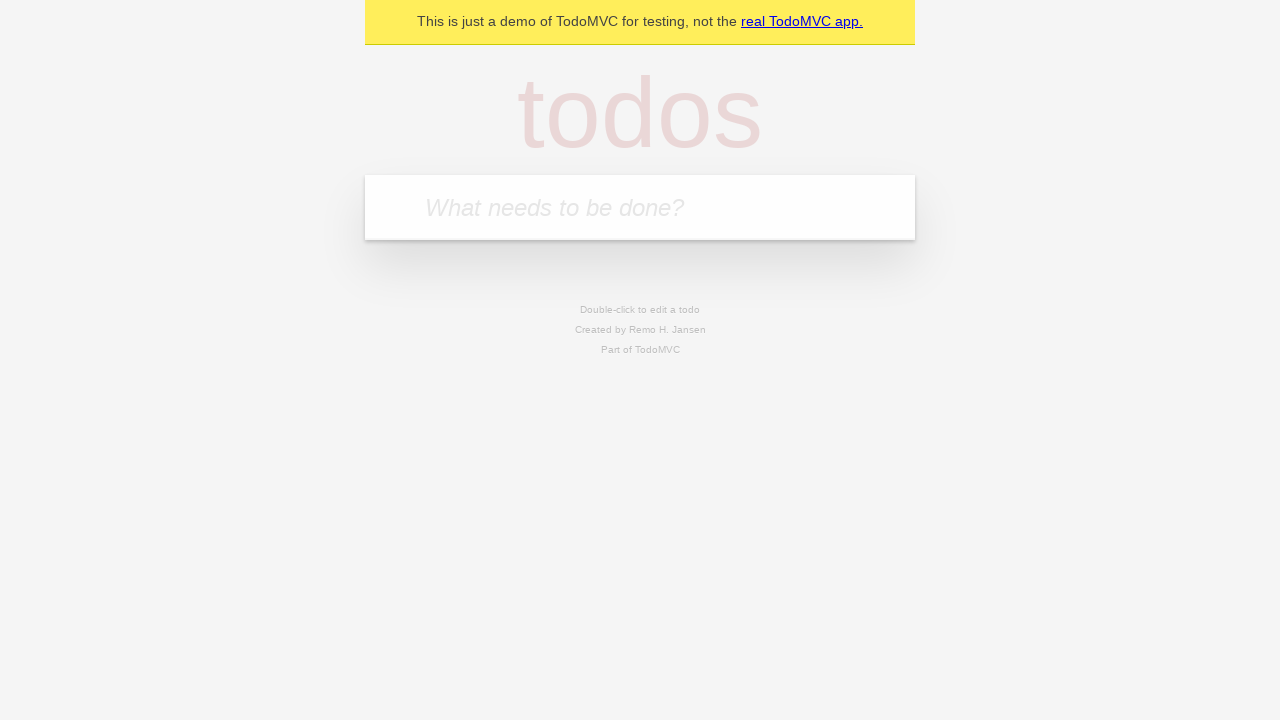

Filled todo input with 'buy some cheese' on internal:attr=[placeholder="What needs to be done?"i]
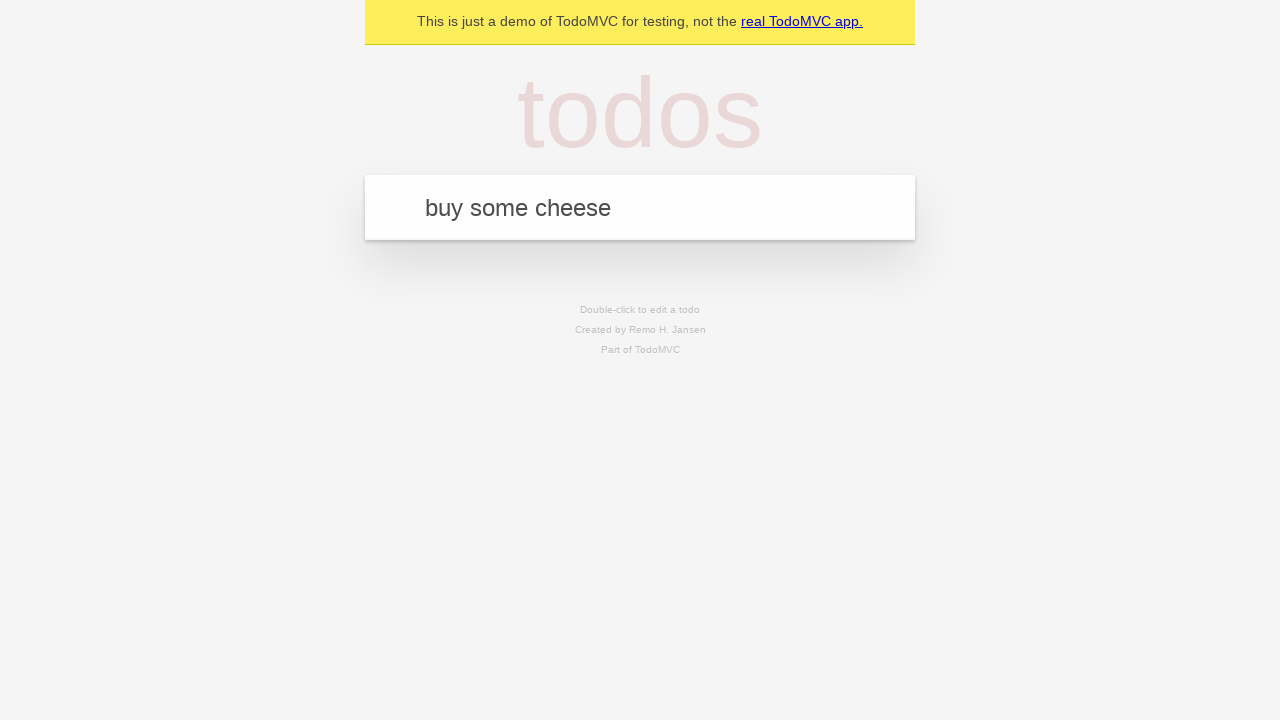

Pressed Enter to create todo 'buy some cheese' on internal:attr=[placeholder="What needs to be done?"i]
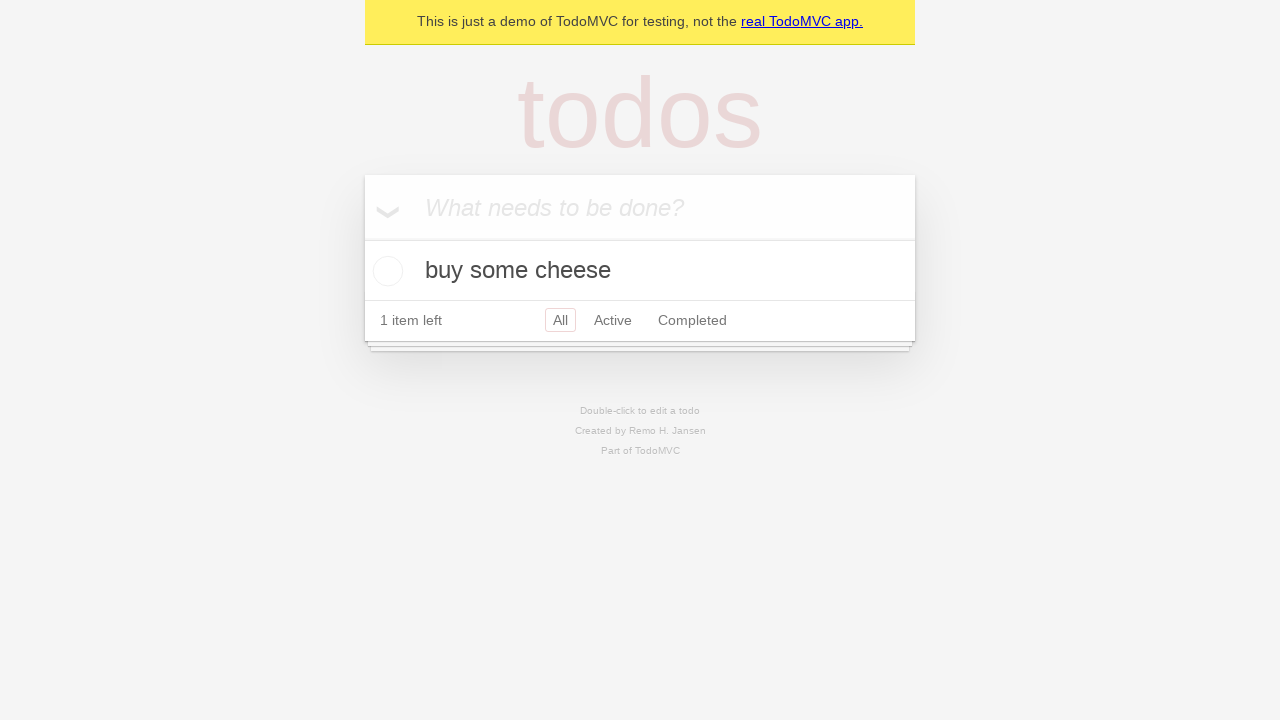

Filled todo input with 'feed the cat' on internal:attr=[placeholder="What needs to be done?"i]
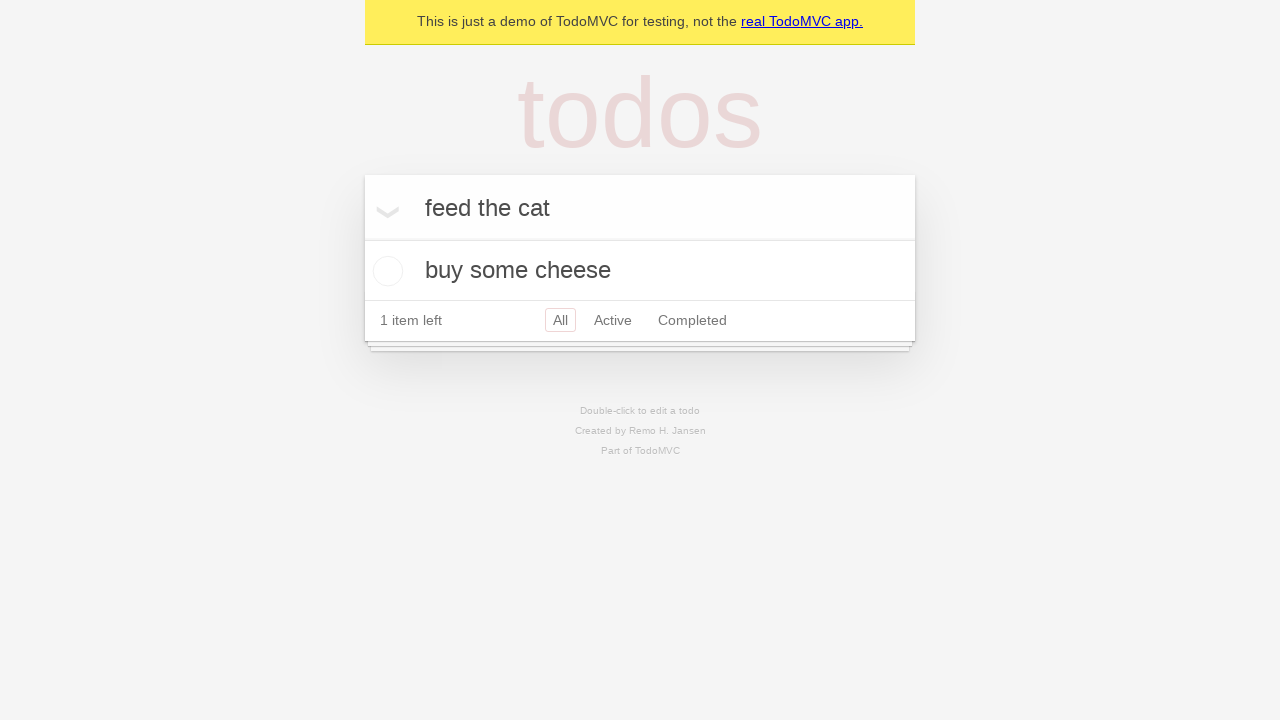

Pressed Enter to create todo 'feed the cat' on internal:attr=[placeholder="What needs to be done?"i]
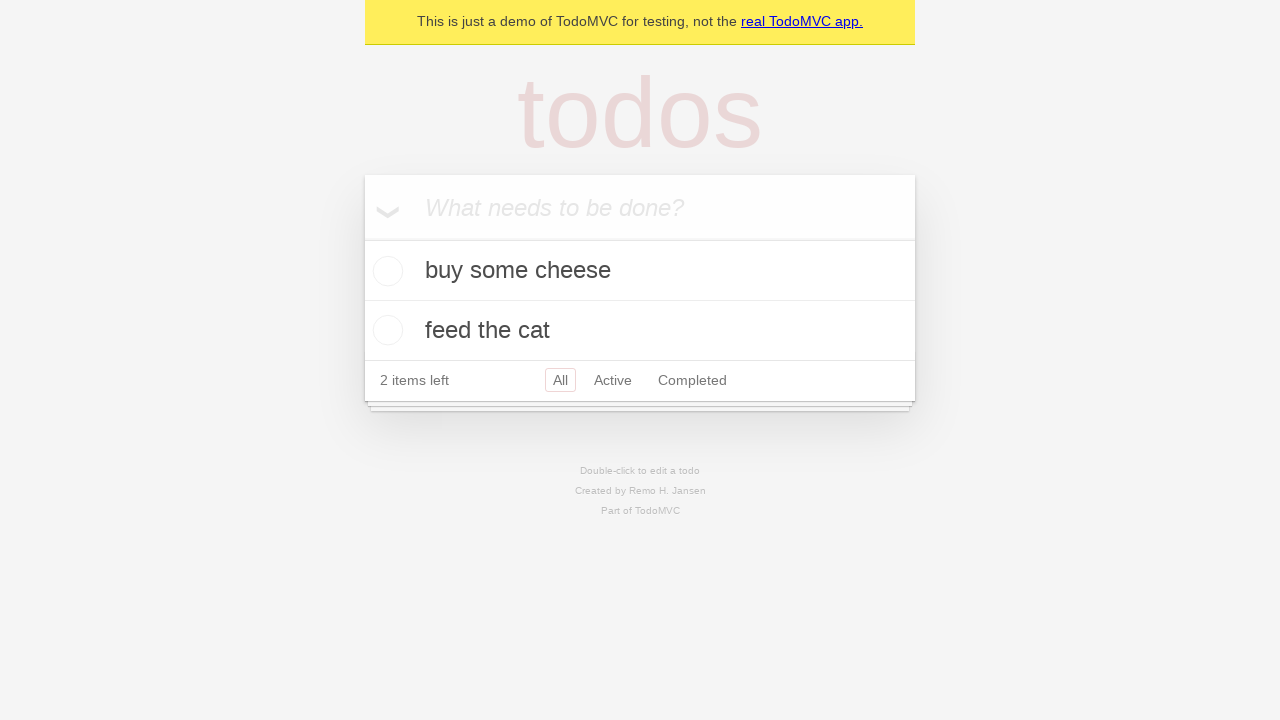

Waited for second todo item to load
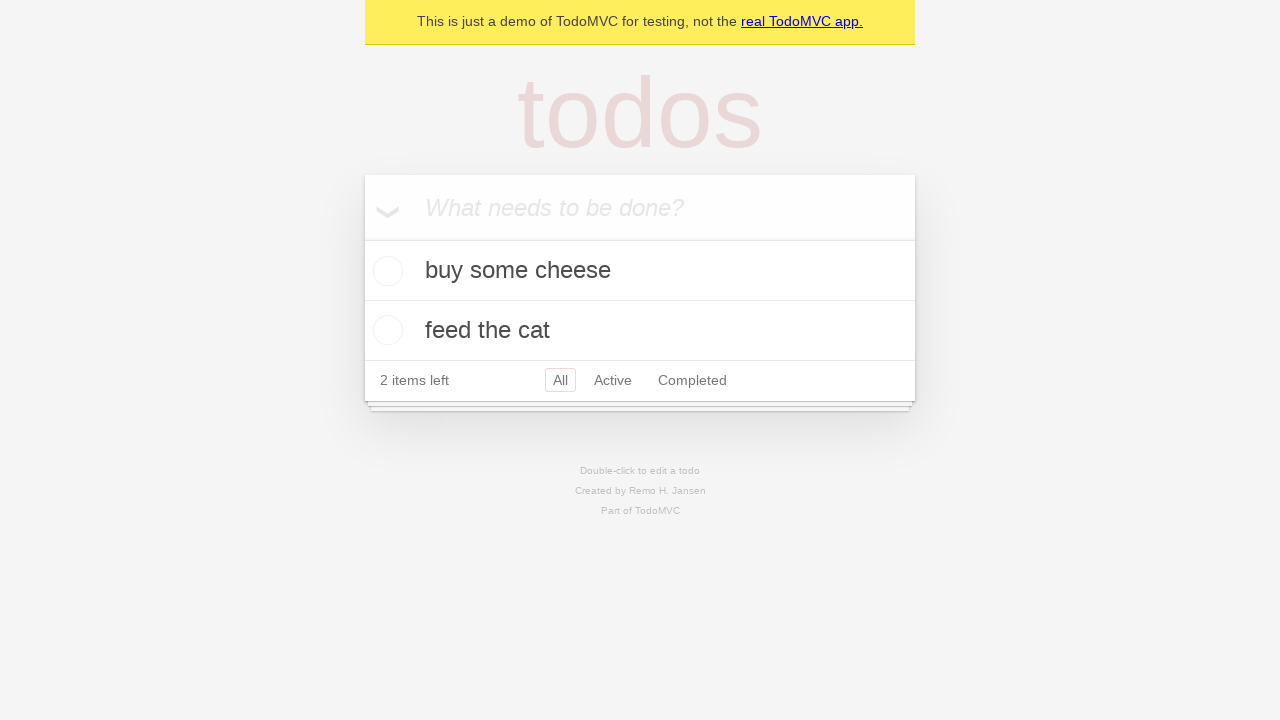

Located all todo items
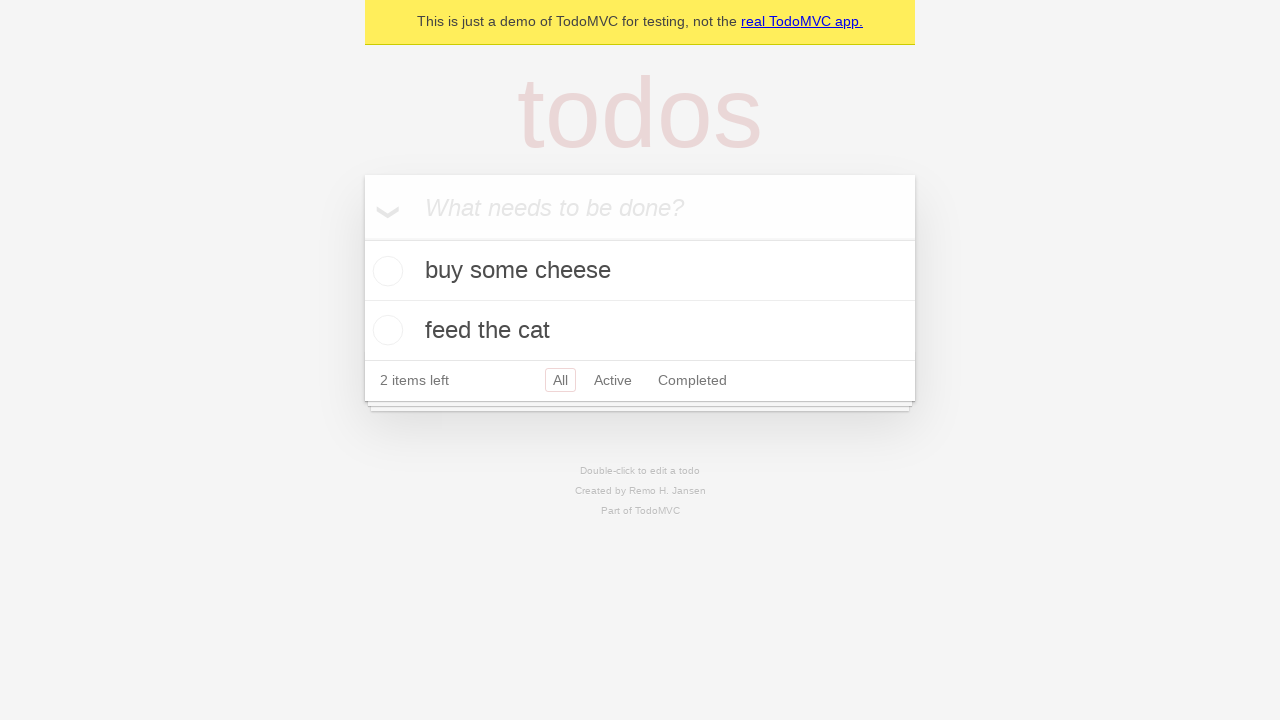

Located checkbox for first todo item
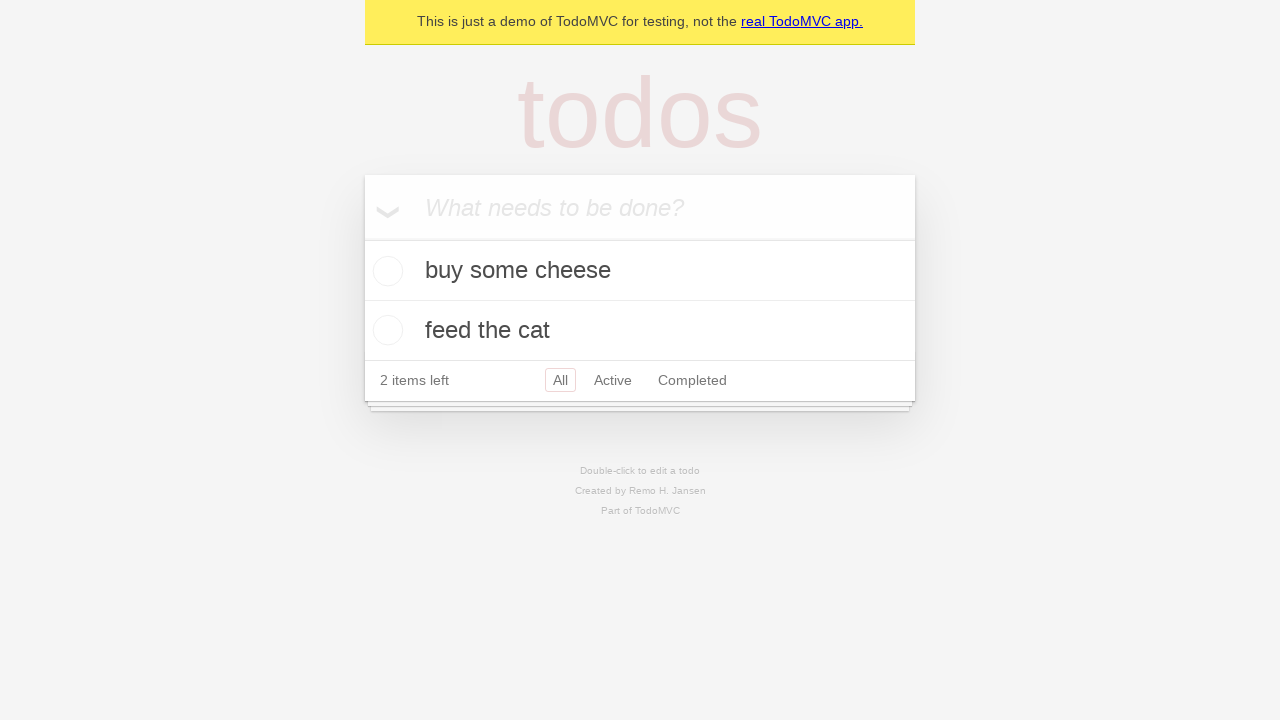

Checked the first todo item at (385, 271) on [data-testid='todo-item'] >> nth=0 >> internal:role=checkbox
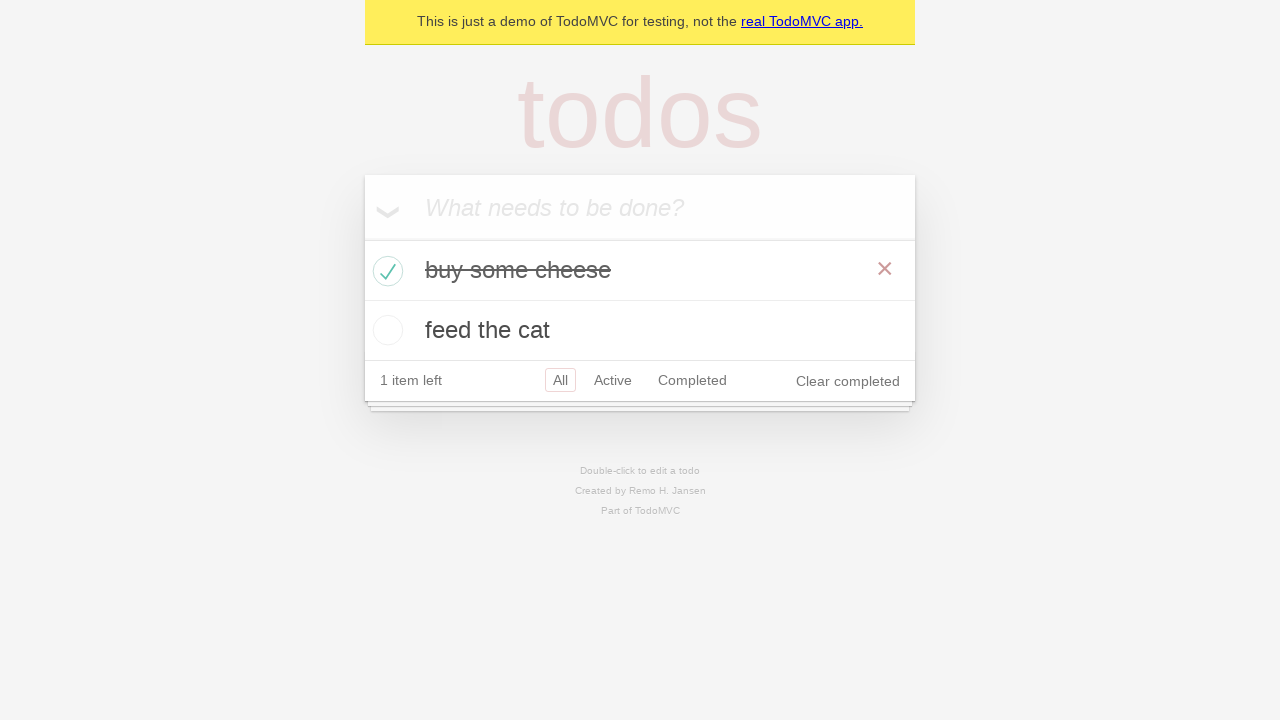

Reloaded the page to test data persistence
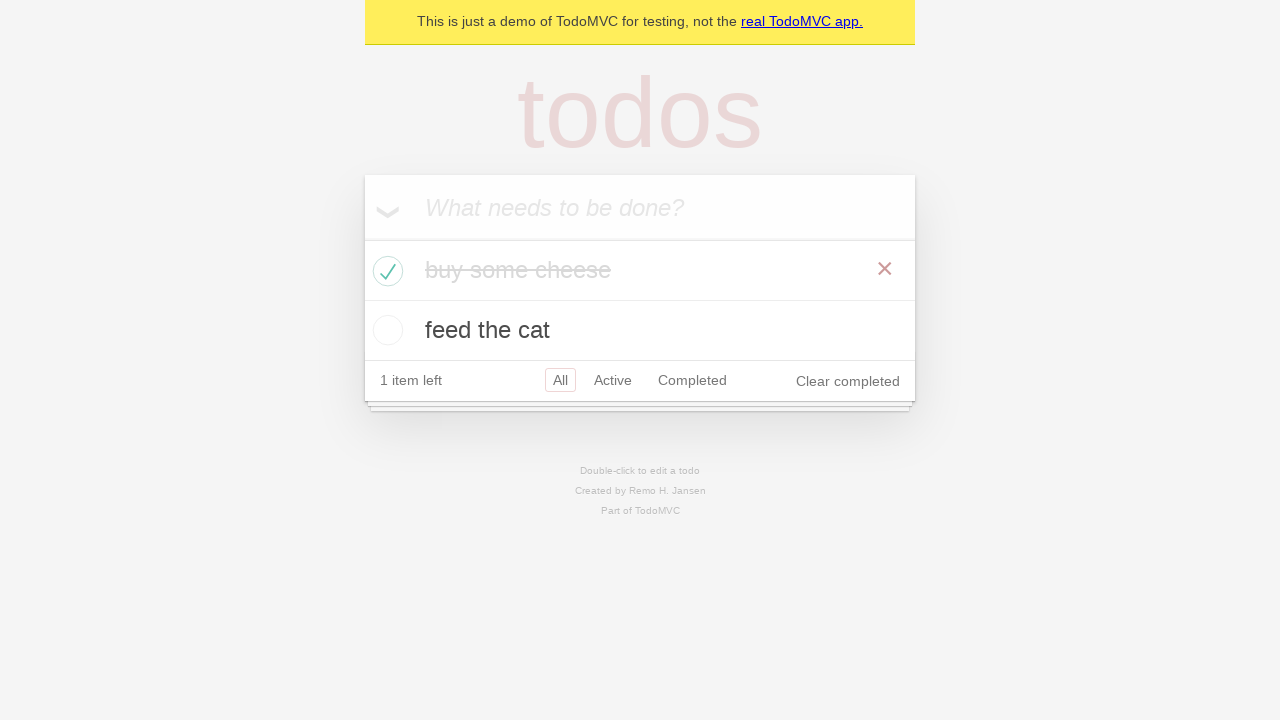

Waited for todo items to load after page reload
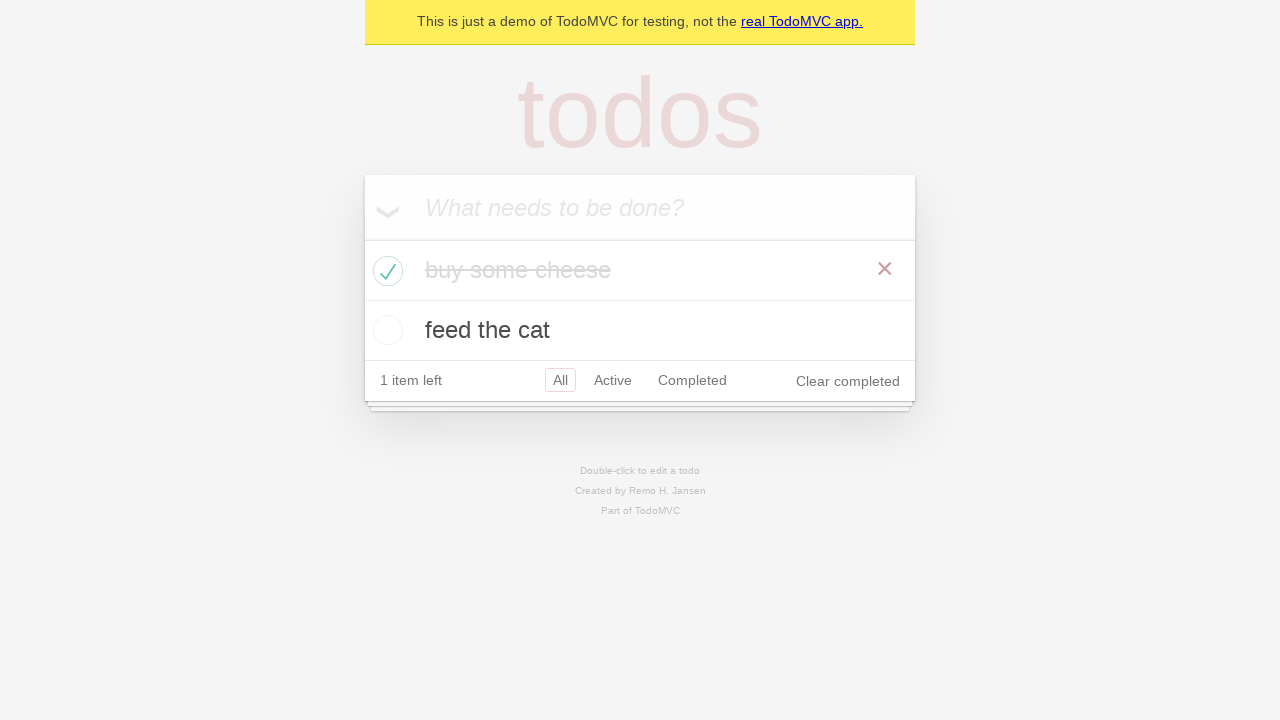

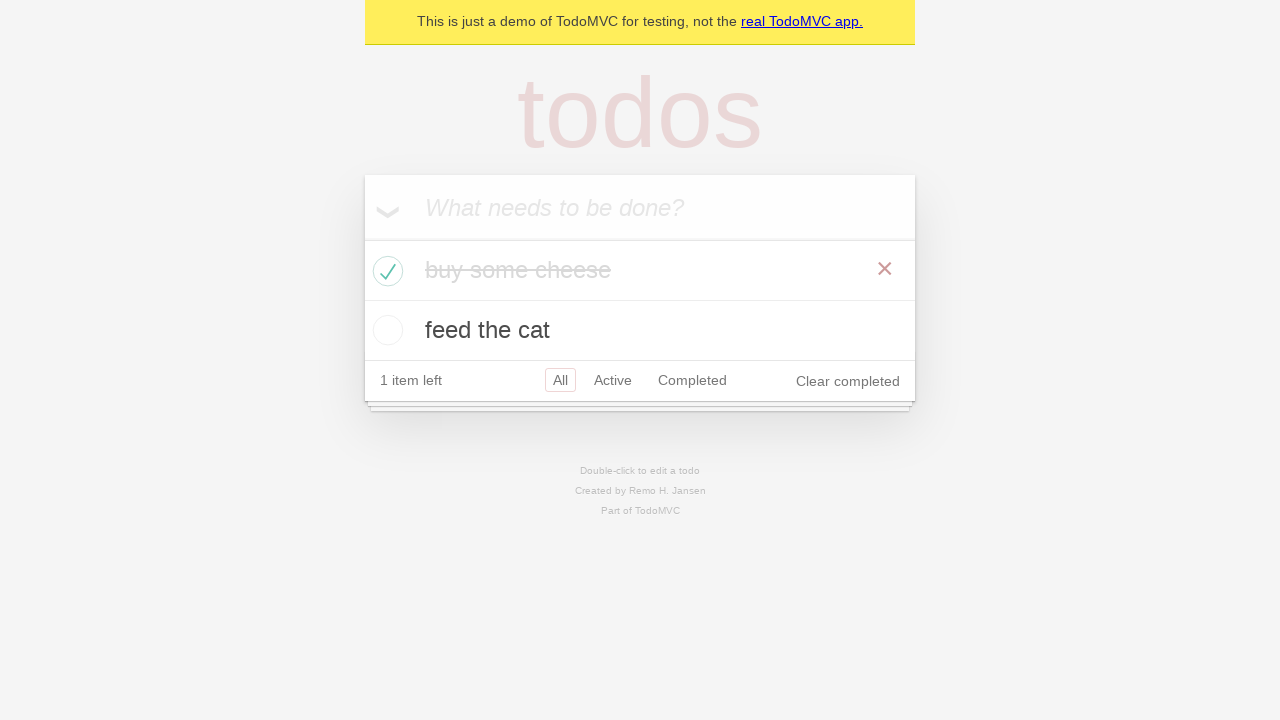